Tests an e-commerce shopping flow on DemoBlaze by selecting an HTC One M9 phone, adding it to cart, filling out order details, and completing the purchase checkout process.

Starting URL: http://www.demoblaze.com

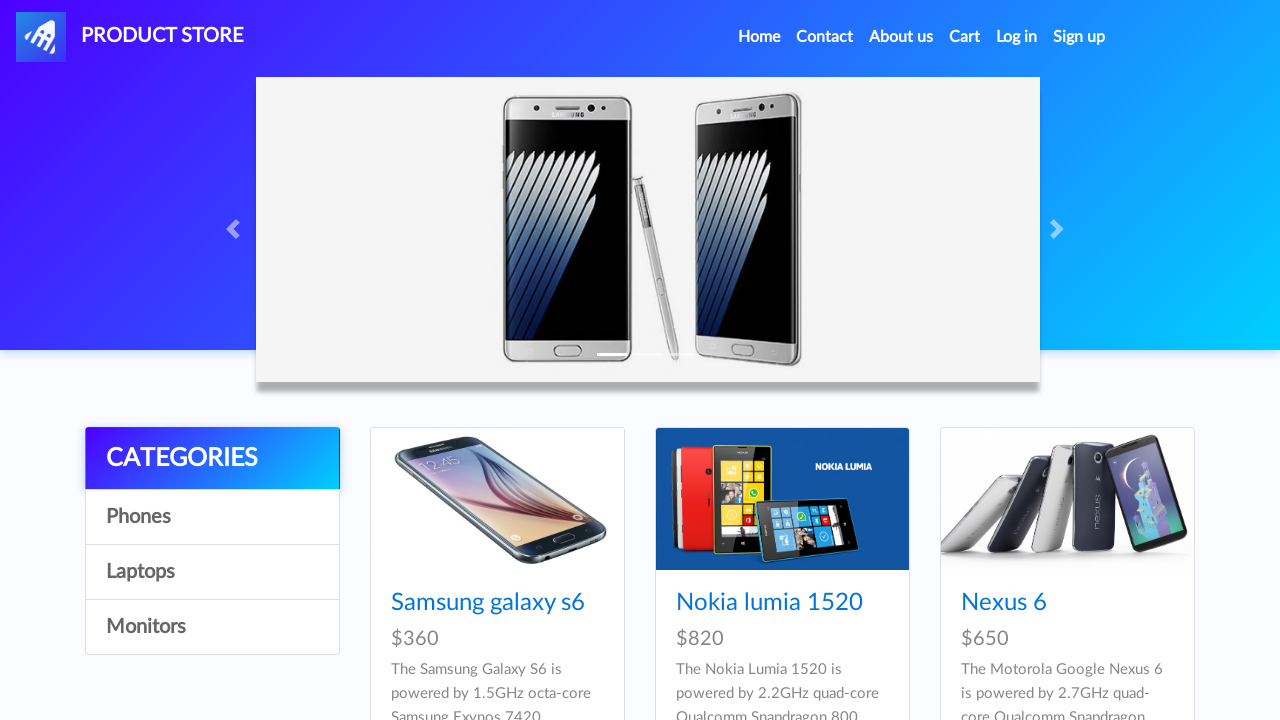

Navigation bar loaded, PRODUCT STORE page visible
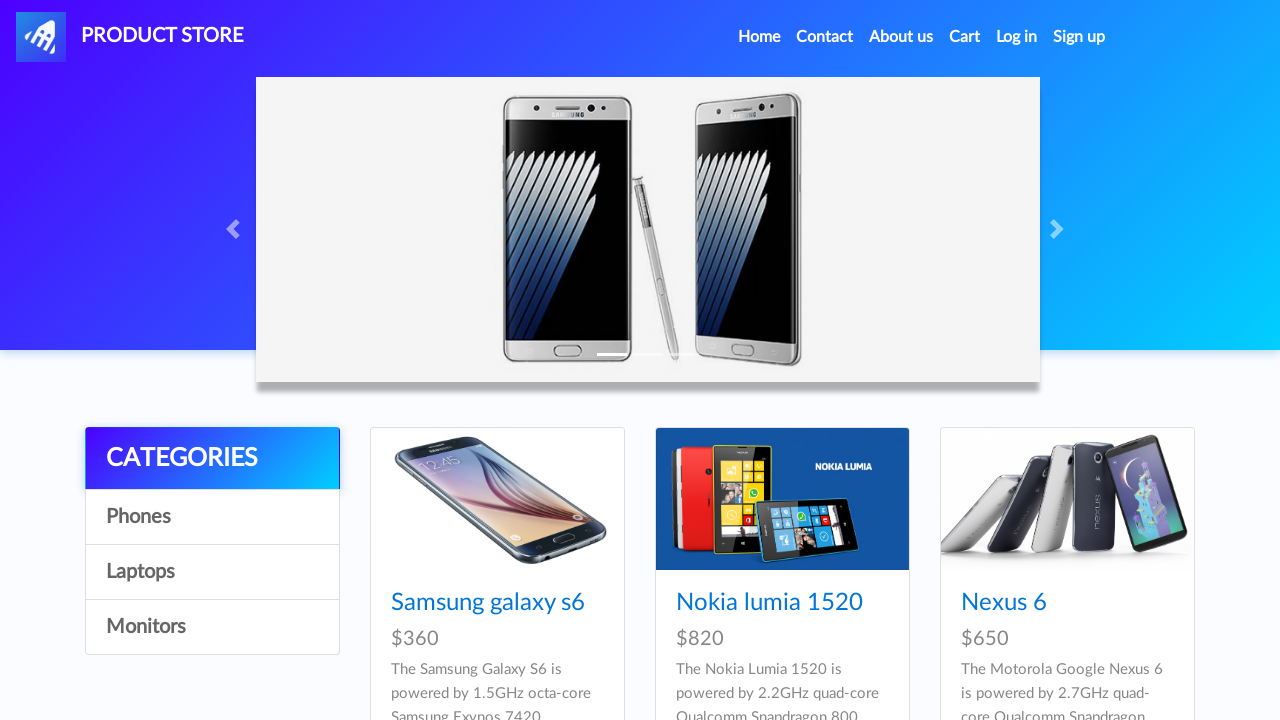

Clicked on HTC One M9 product link at (461, 361) on text=HTC One M9
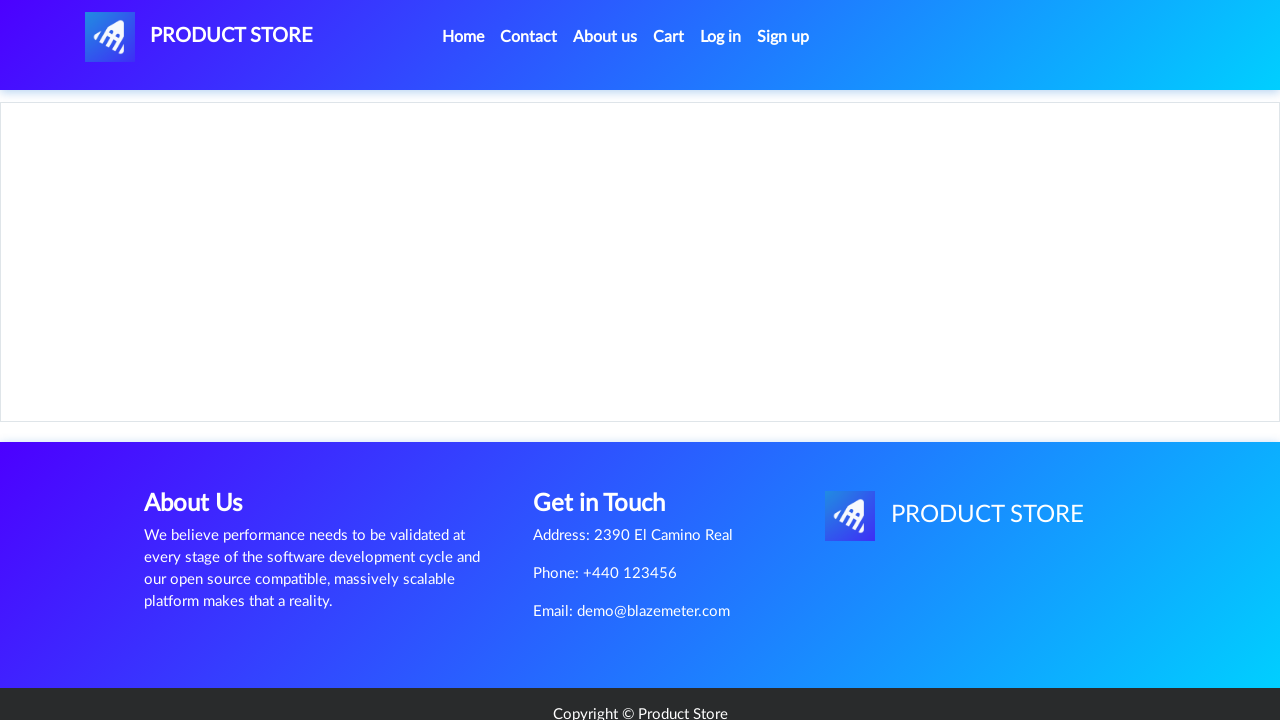

Product page loaded showing HTC One M9 details
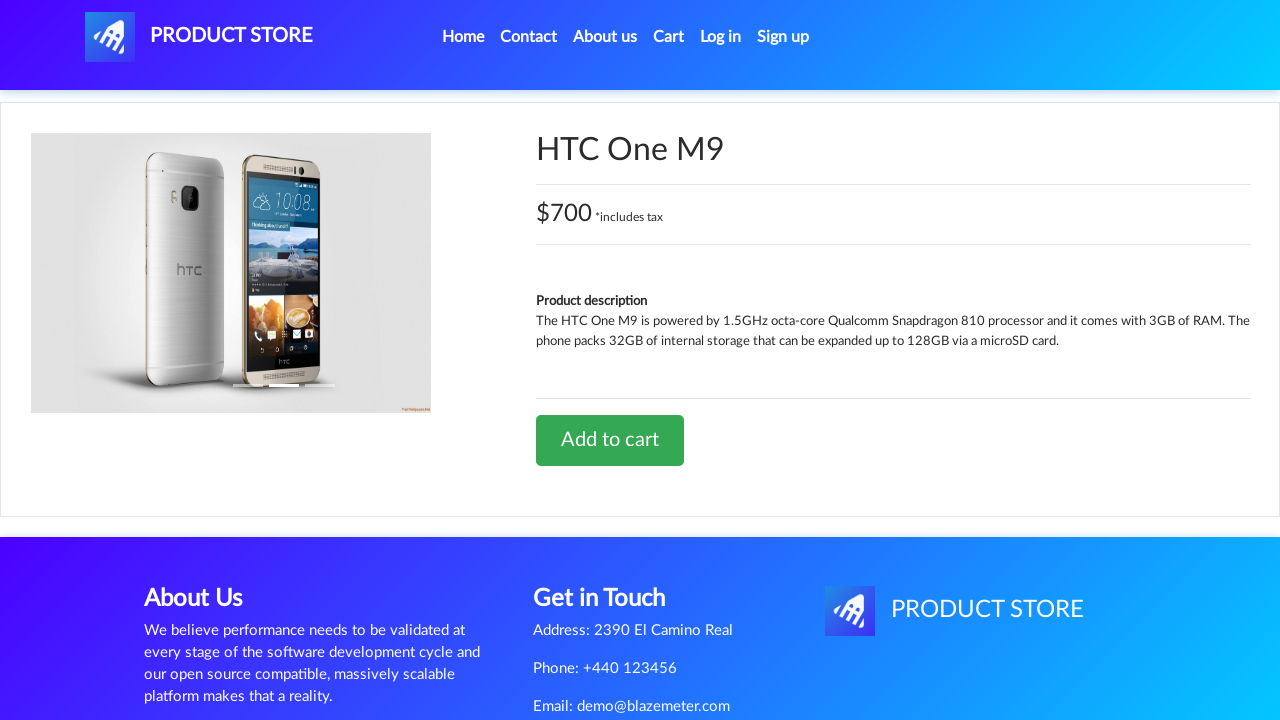

Clicked Add to cart button for HTC One M9 at (610, 440) on text=Add to cart
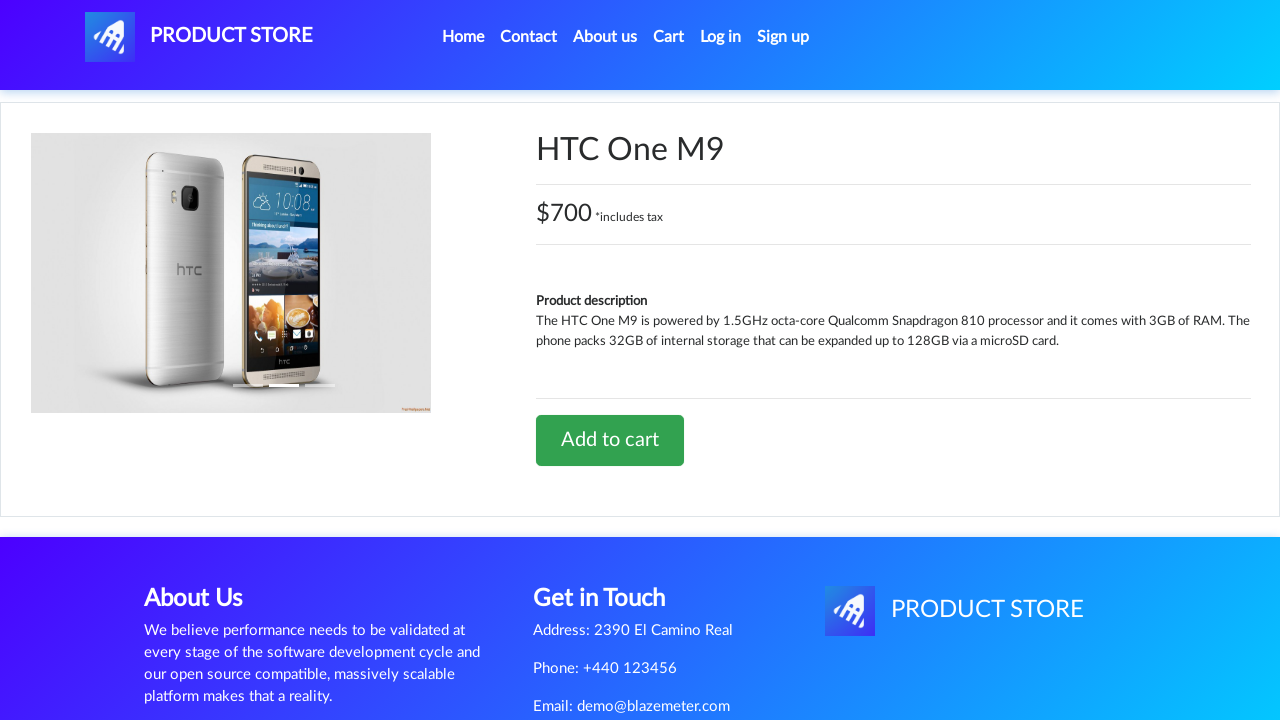

Alert dialog handler registered
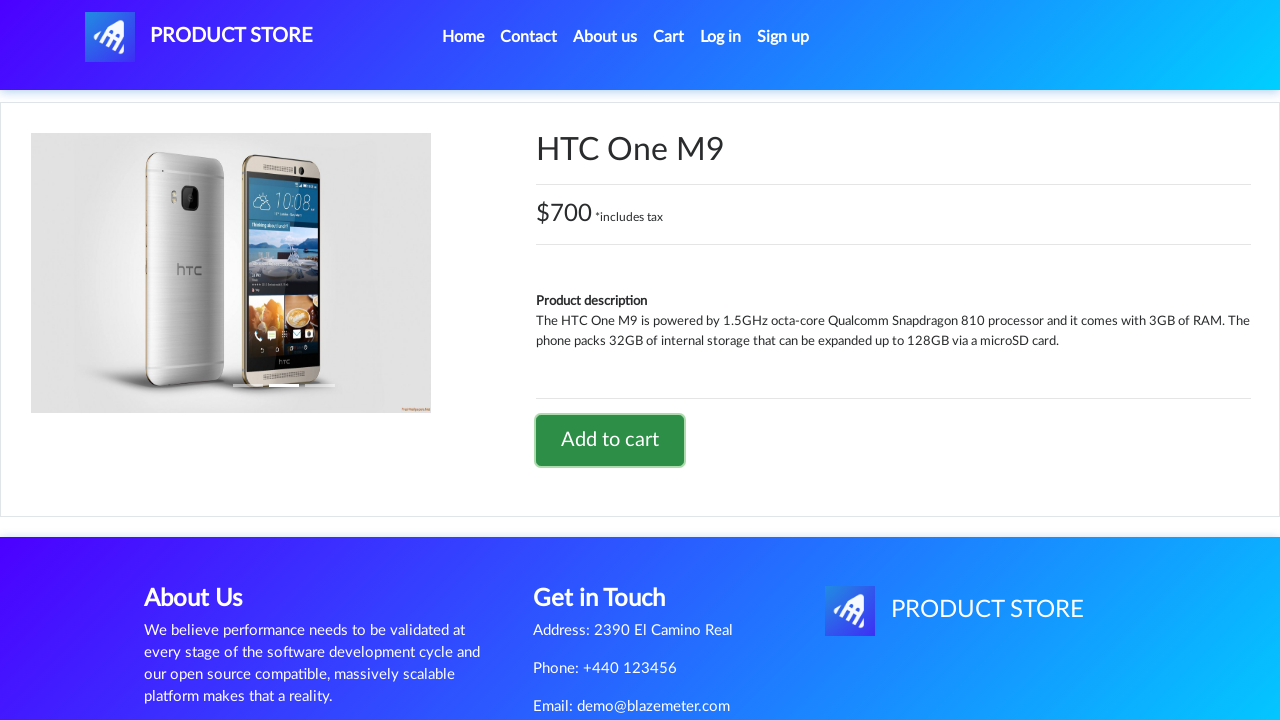

Waited for alert popup to be dismissed
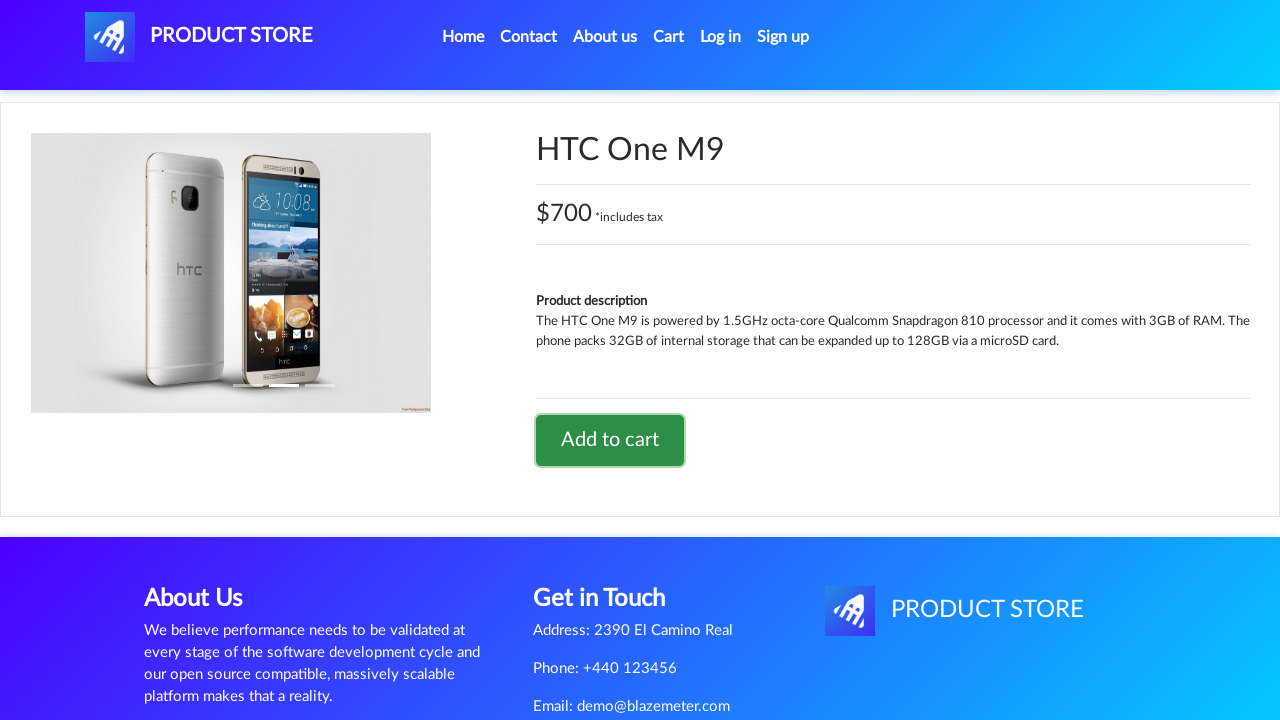

Clicked on Cart link at (669, 37) on #cartur
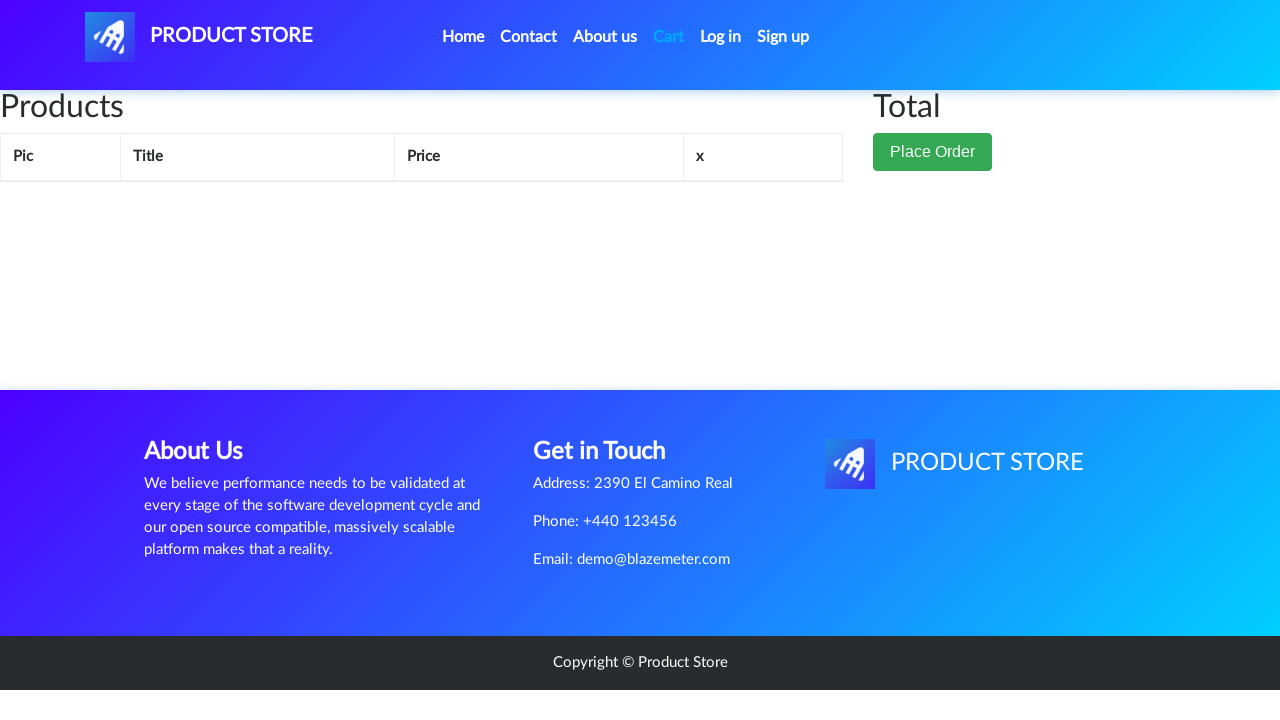

Cart page loaded with HTC One M9 item
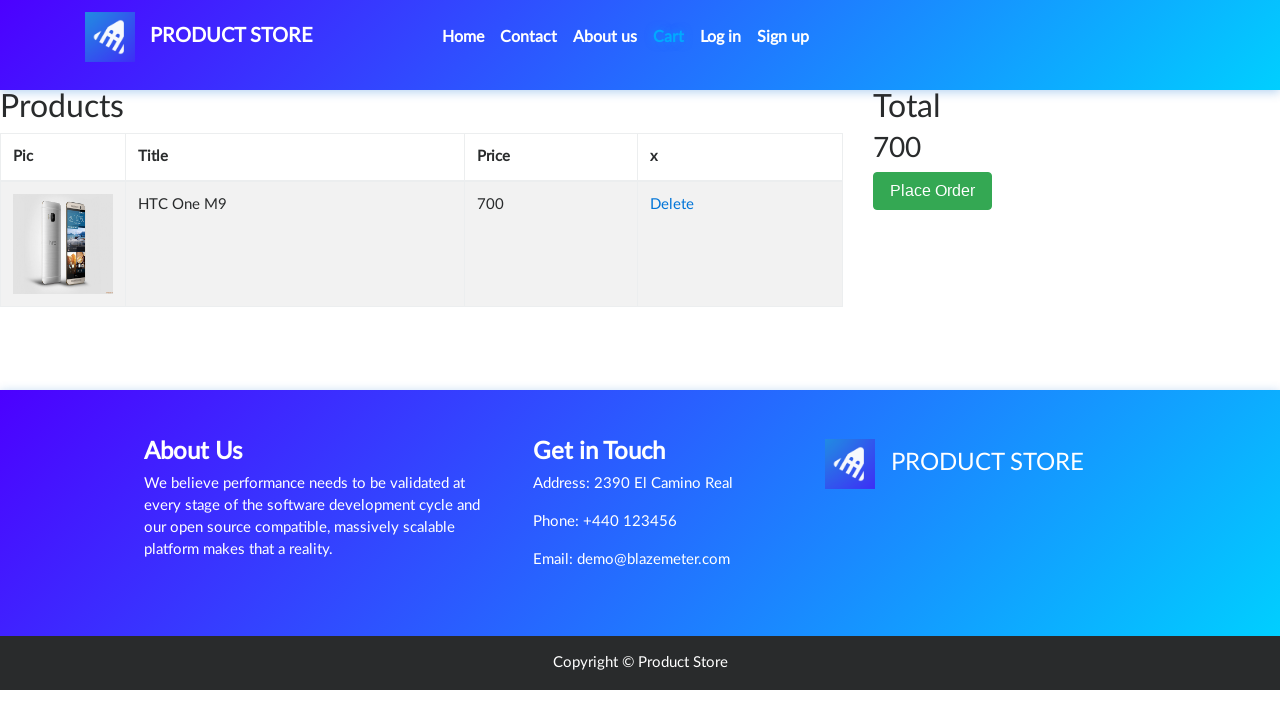

Clicked Place Order button at (933, 191) on button:has-text('Place Order')
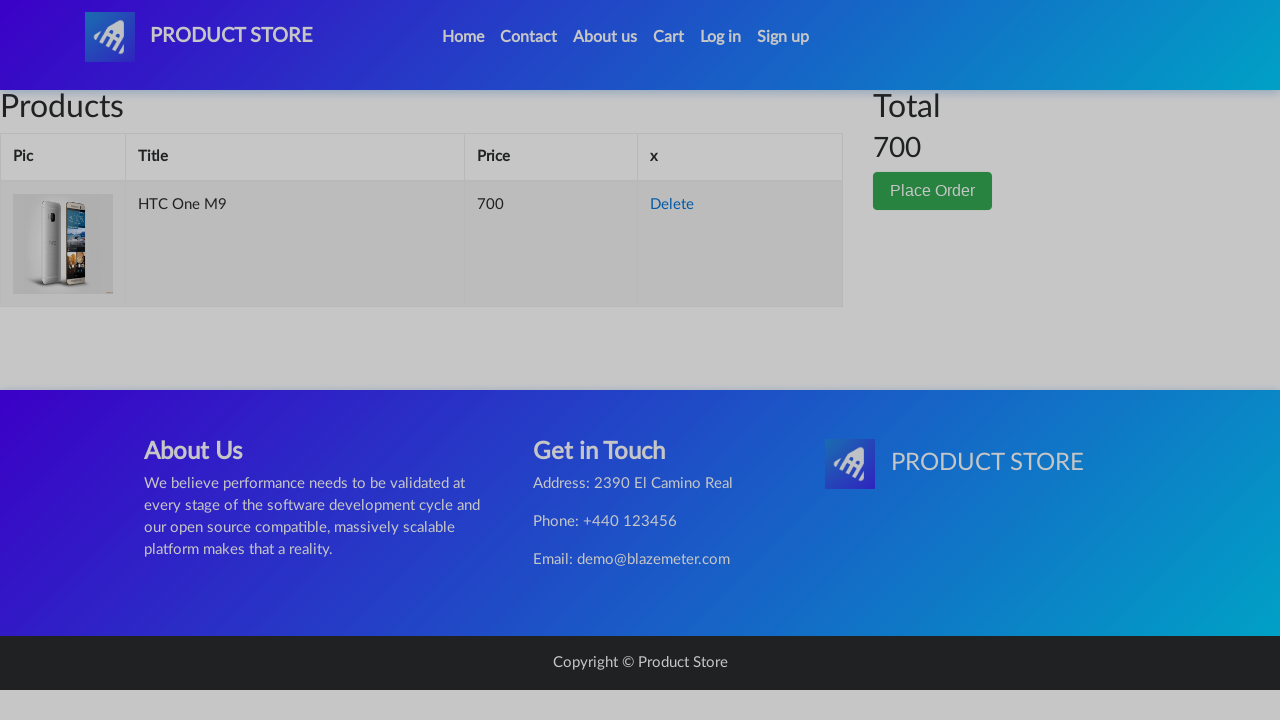

Order modal appeared
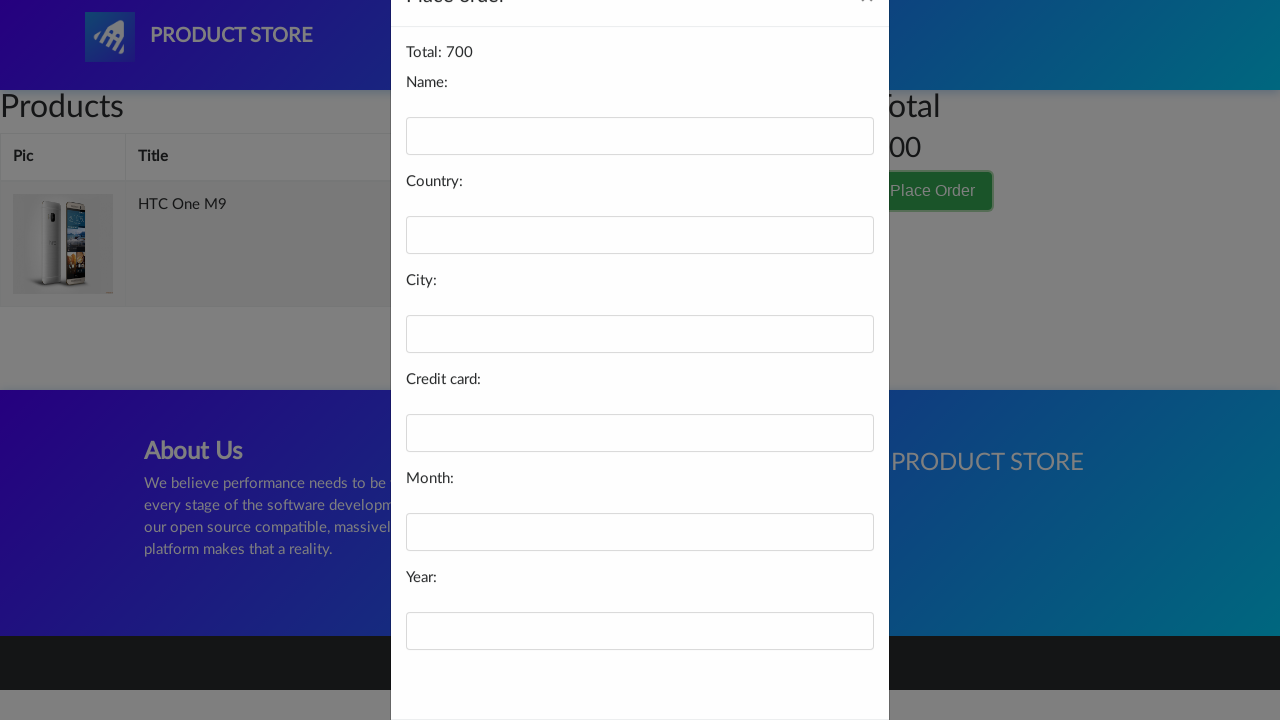

Filled name field with 'Michael Johnson' on #name
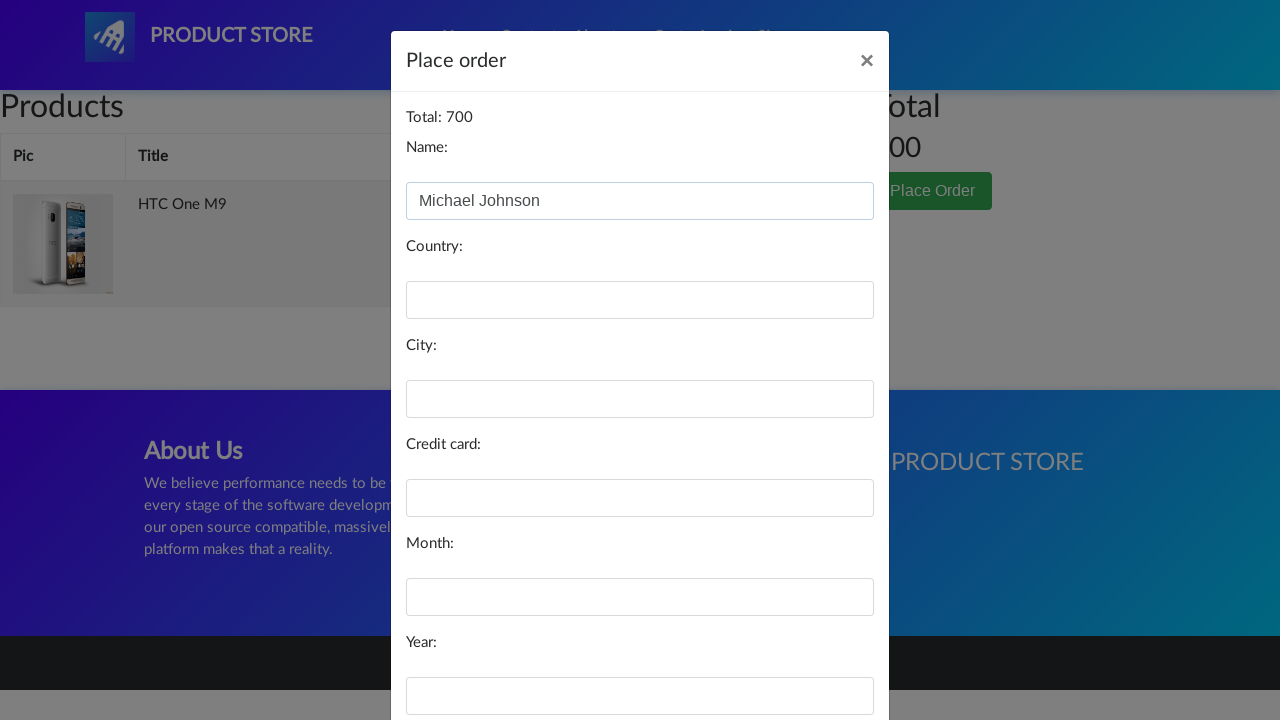

Filled country field with 'United States' on #country
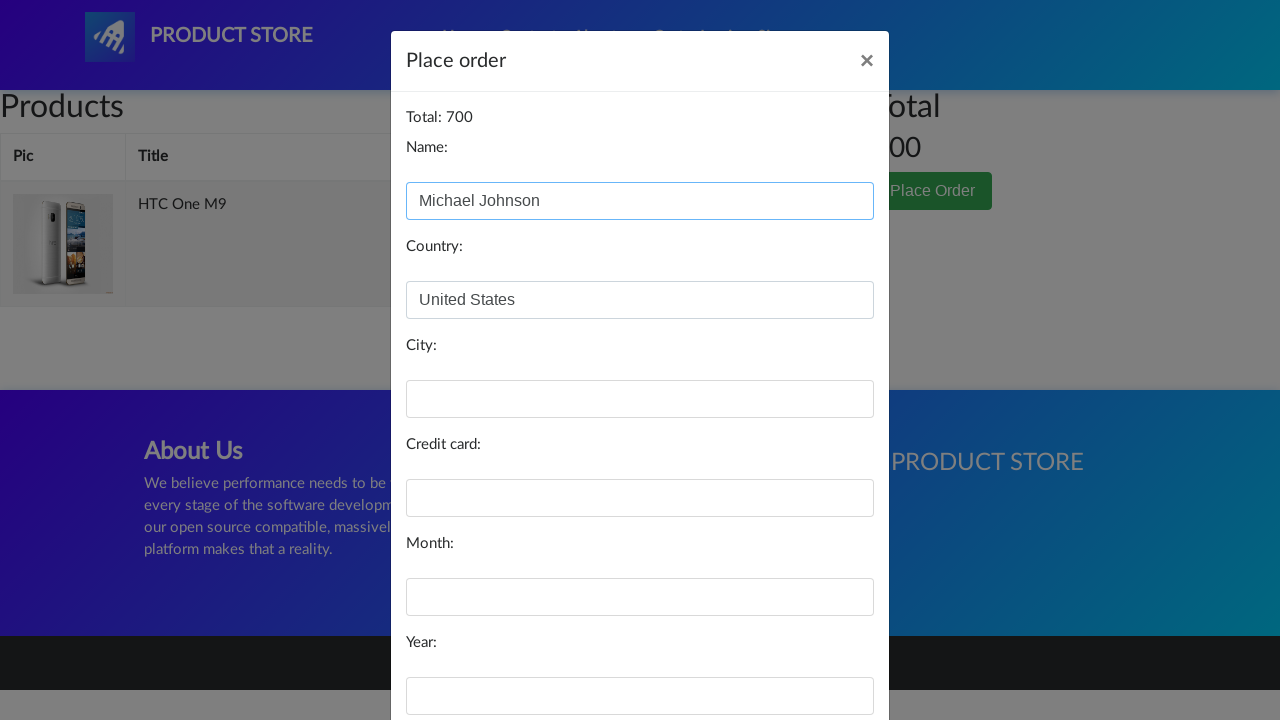

Filled city field with 'San Francisco' on #city
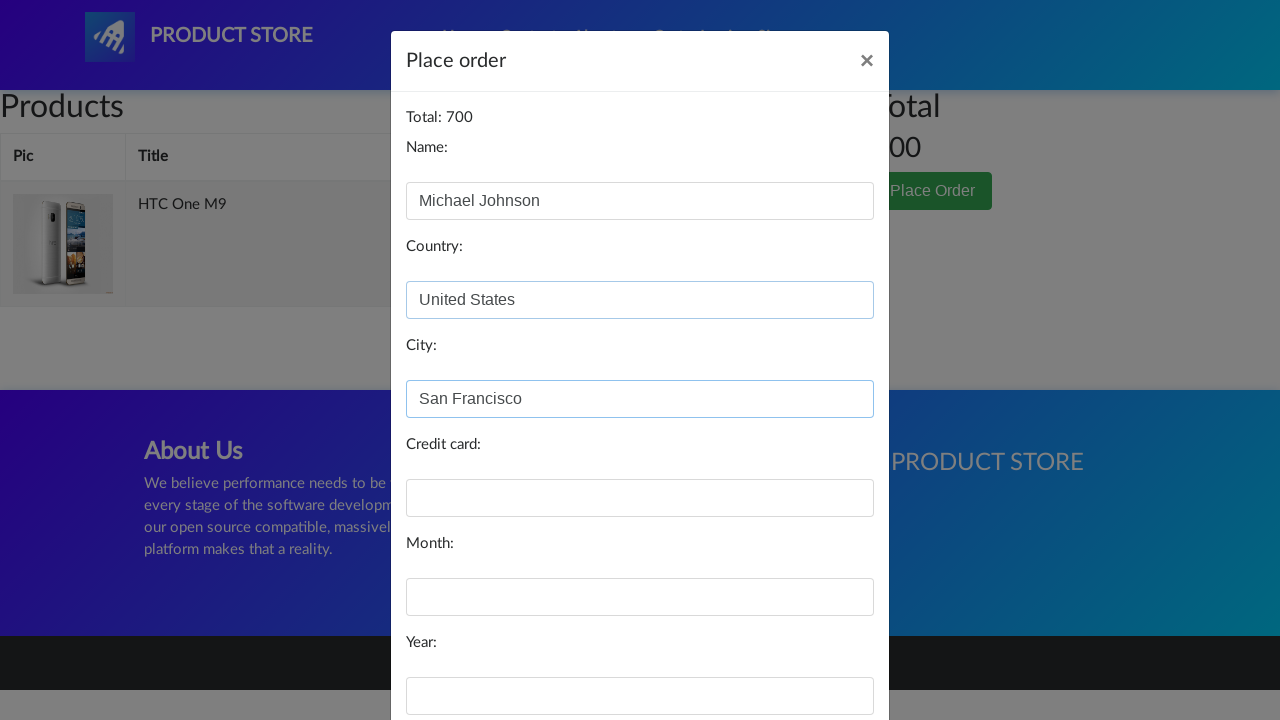

Filled card field with test credit card number on #card
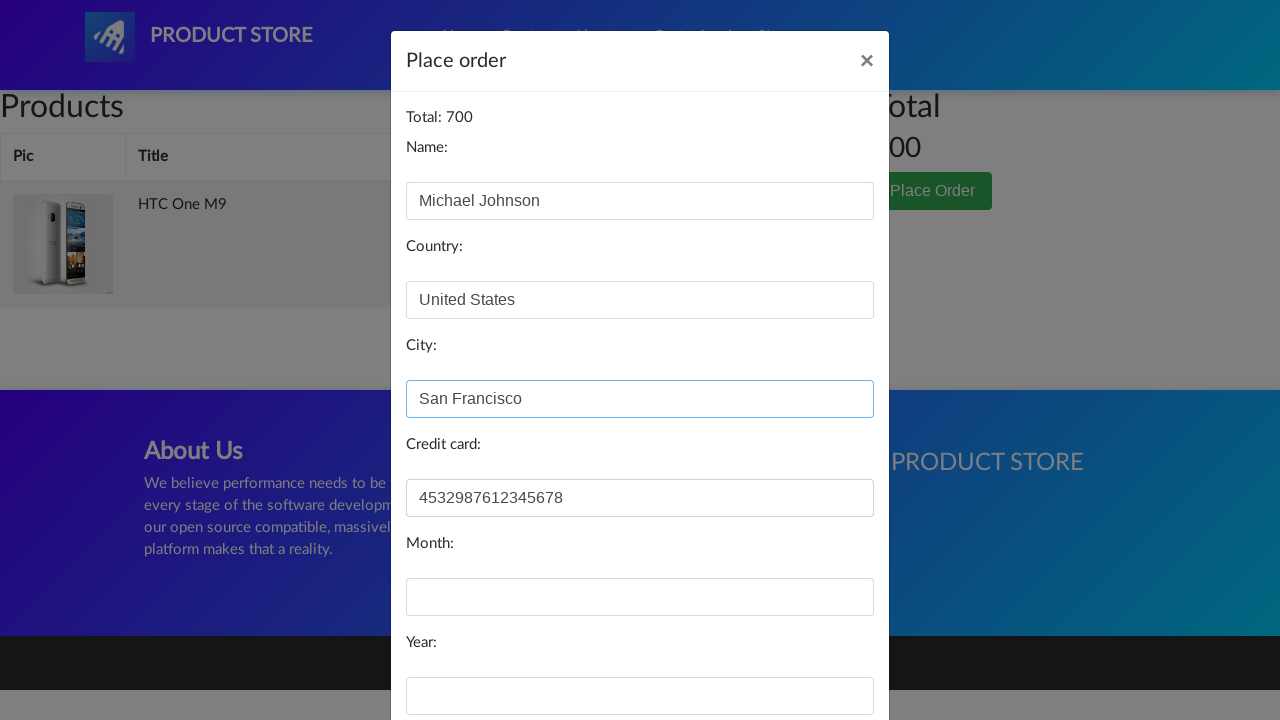

Filled month field with 'March' on #month
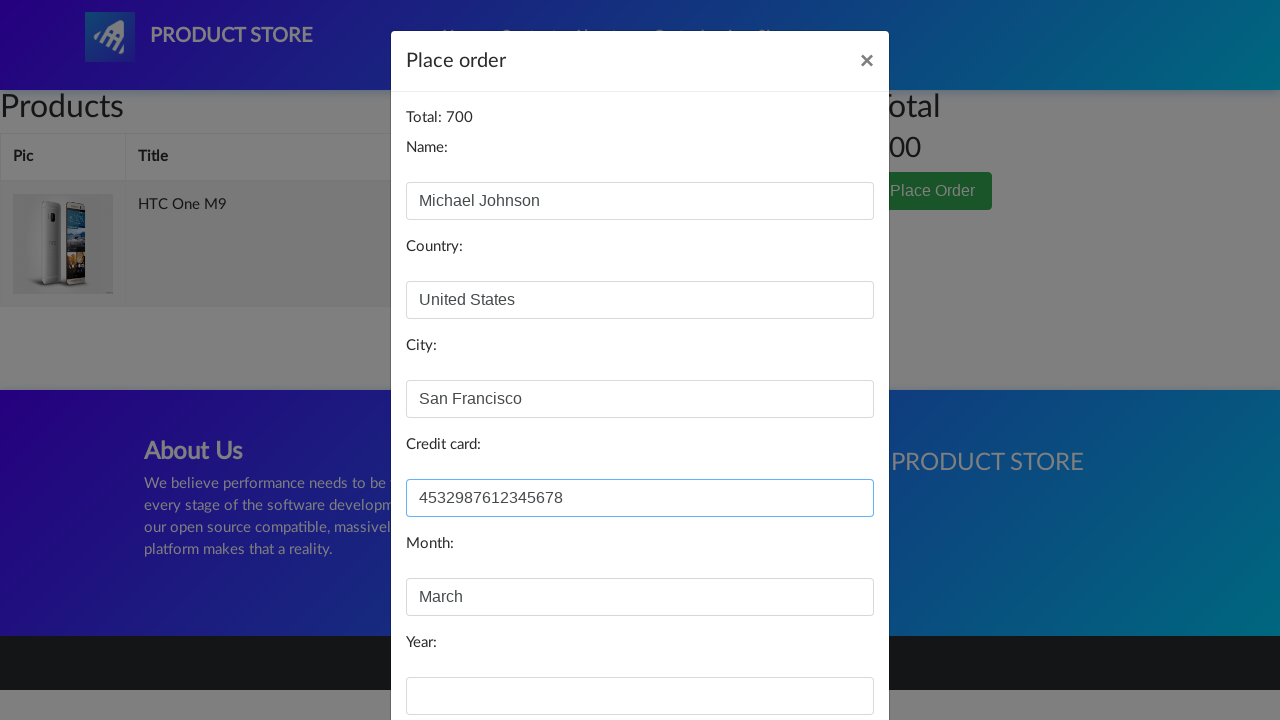

Filled year field with '2025' on #year
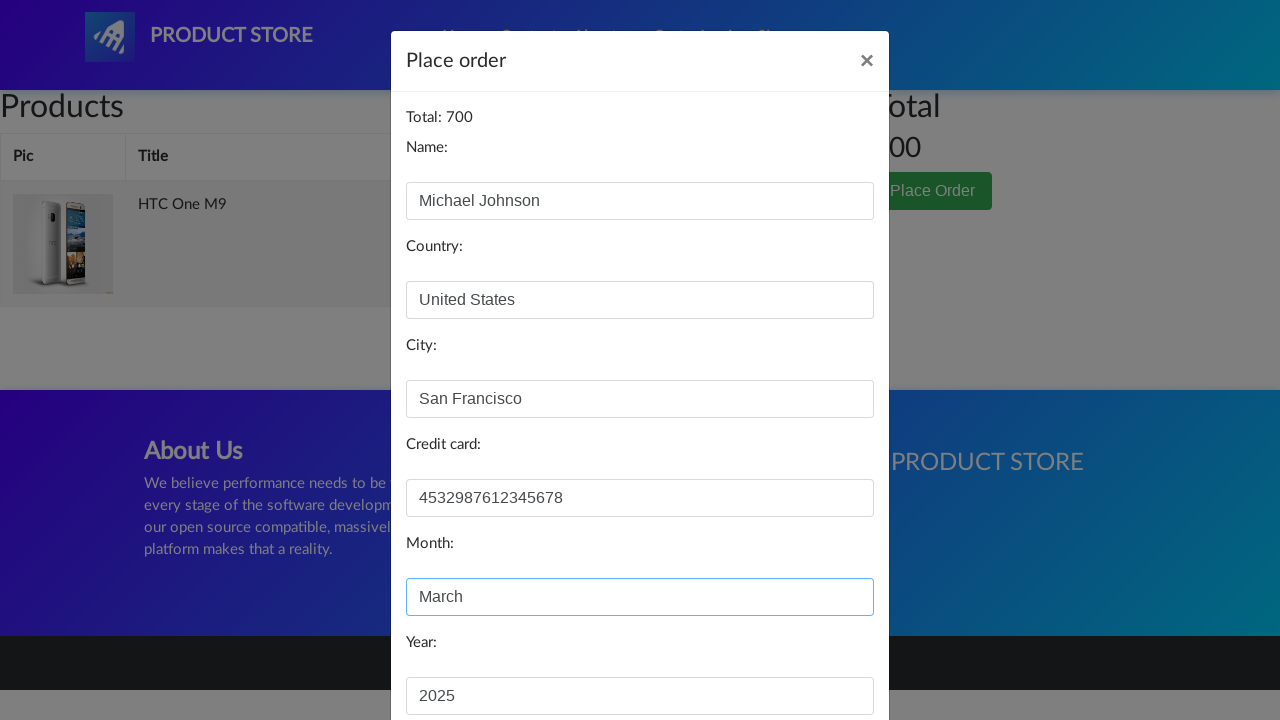

Waited before submitting order form
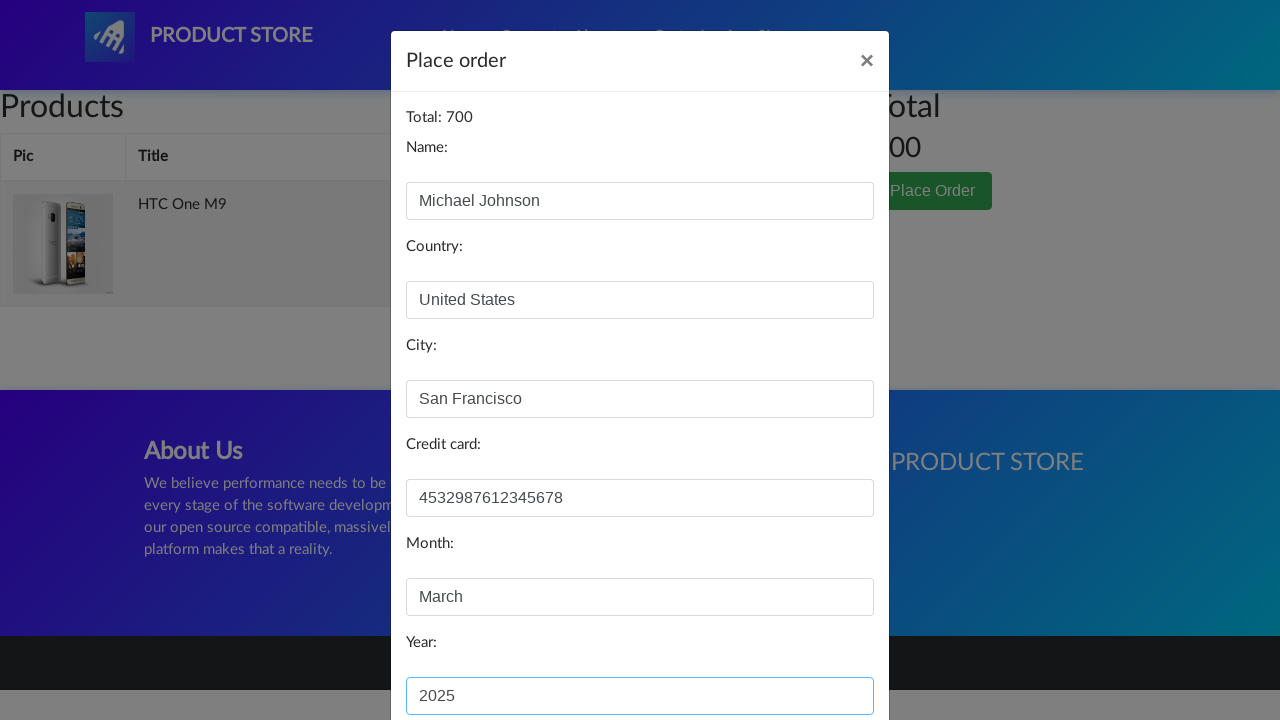

Clicked Purchase button to complete order at (823, 655) on xpath=//*[@id='orderModal']/div/div/div[3]/button[2]
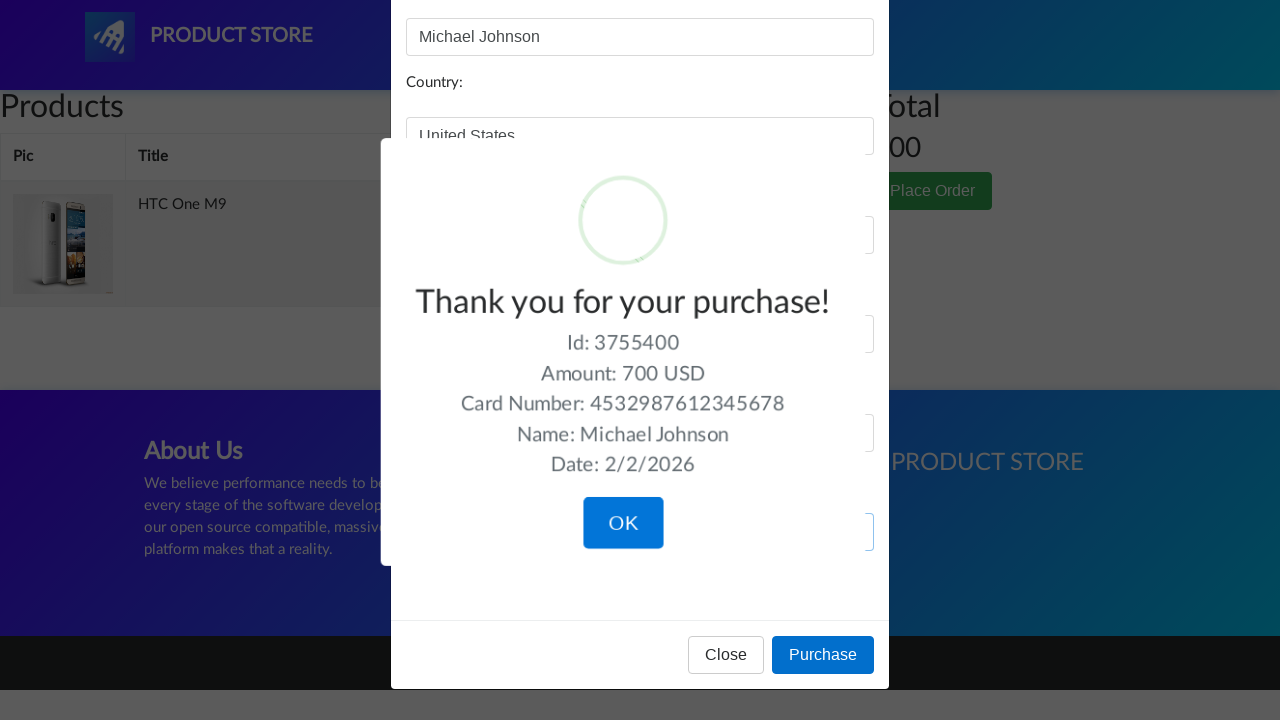

Purchase confirmation message appeared
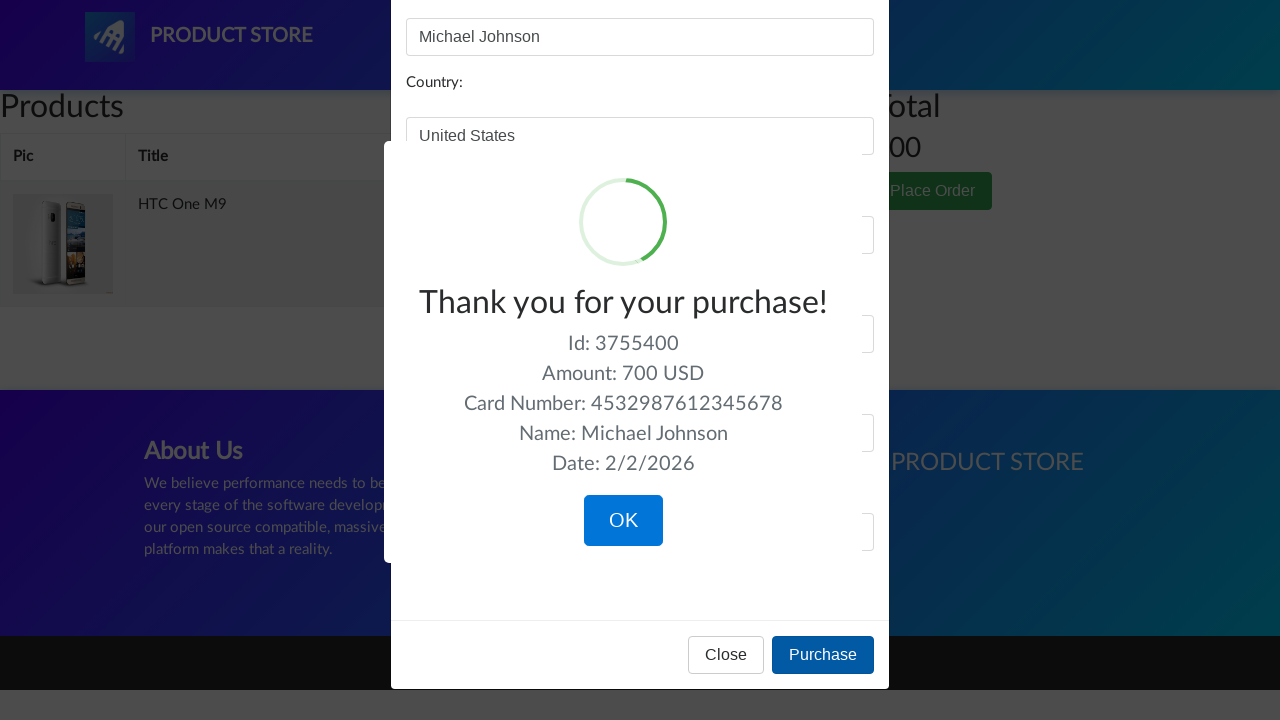

Waited for confirmation modal to fully render
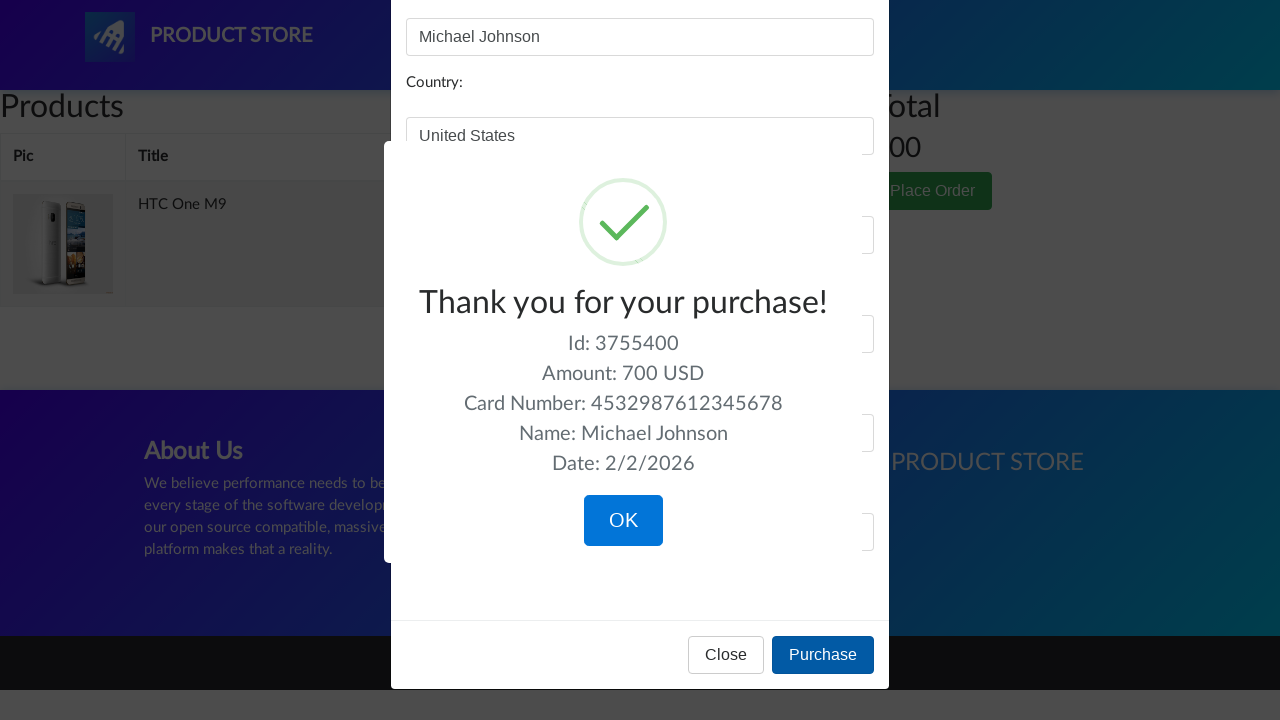

Clicked confirm button to close purchase confirmation at (623, 521) on .confirm
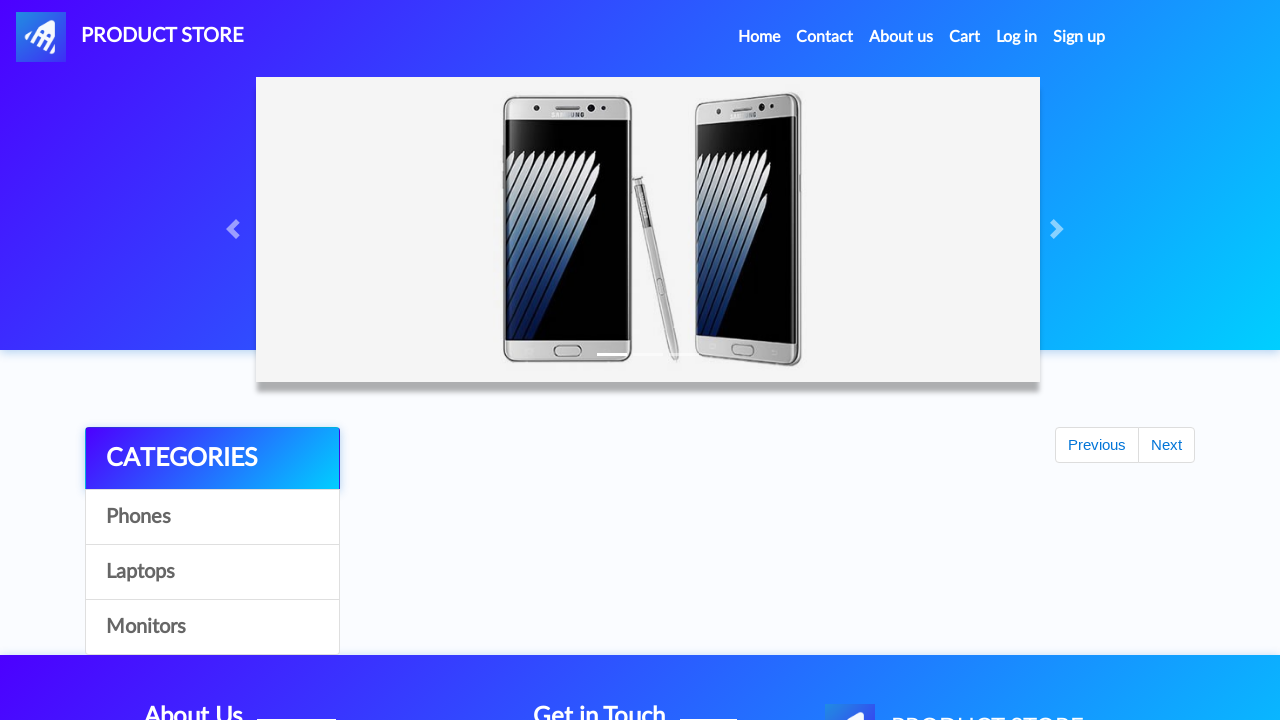

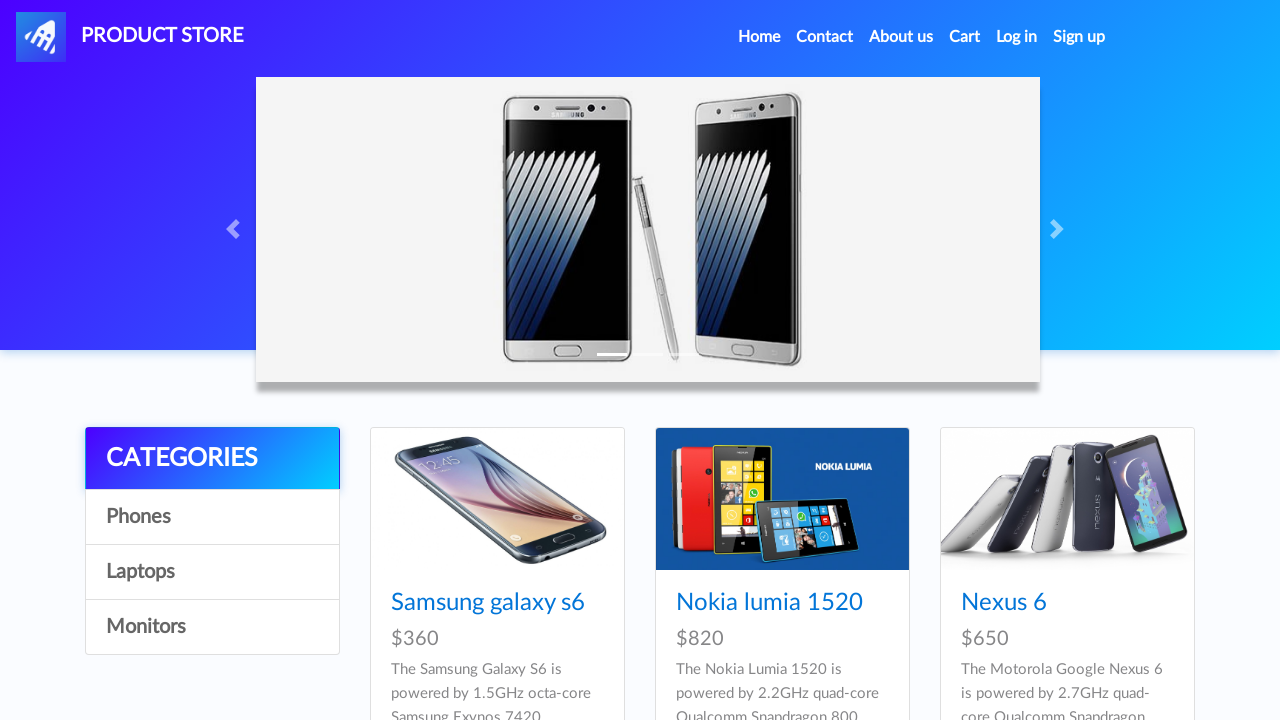